Tests the AngularJS homepage todo list by adding a new todo item, verifying it appears in the list, and marking it as complete

Starting URL: https://angularjs.org

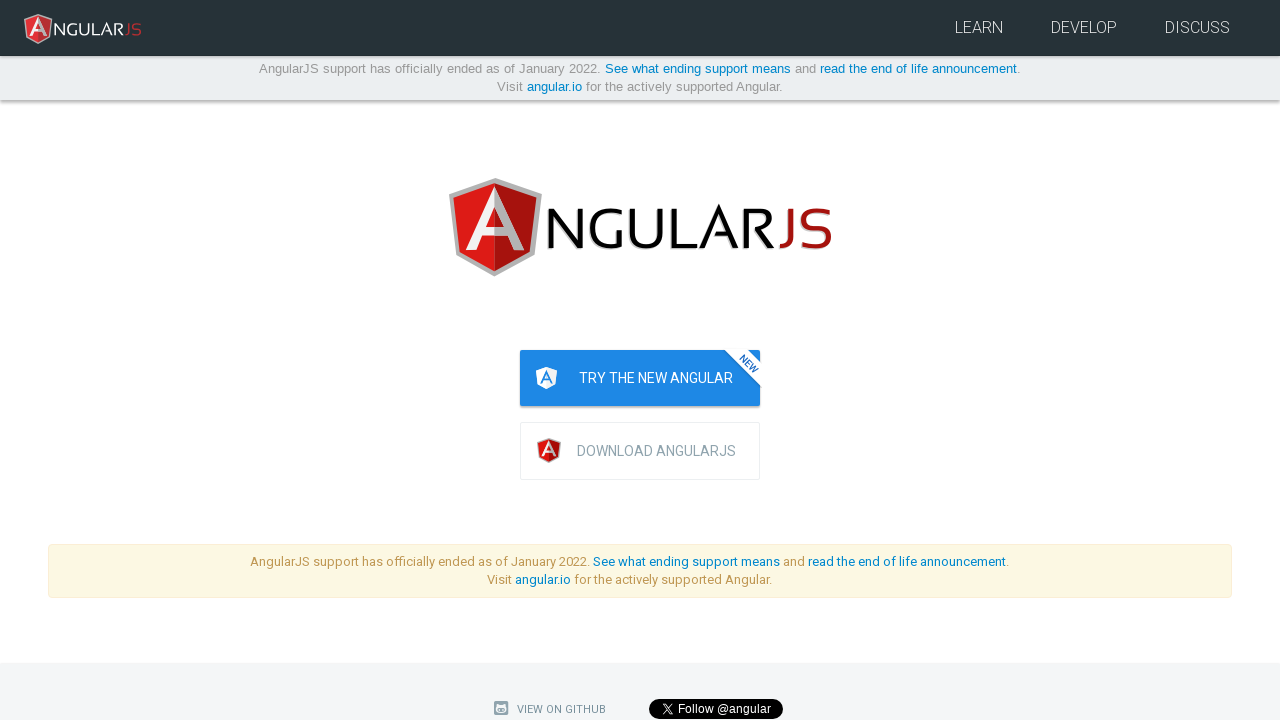

Filled todo input field with 'write first protractor test' on input[ng-model='todoList.todoText']
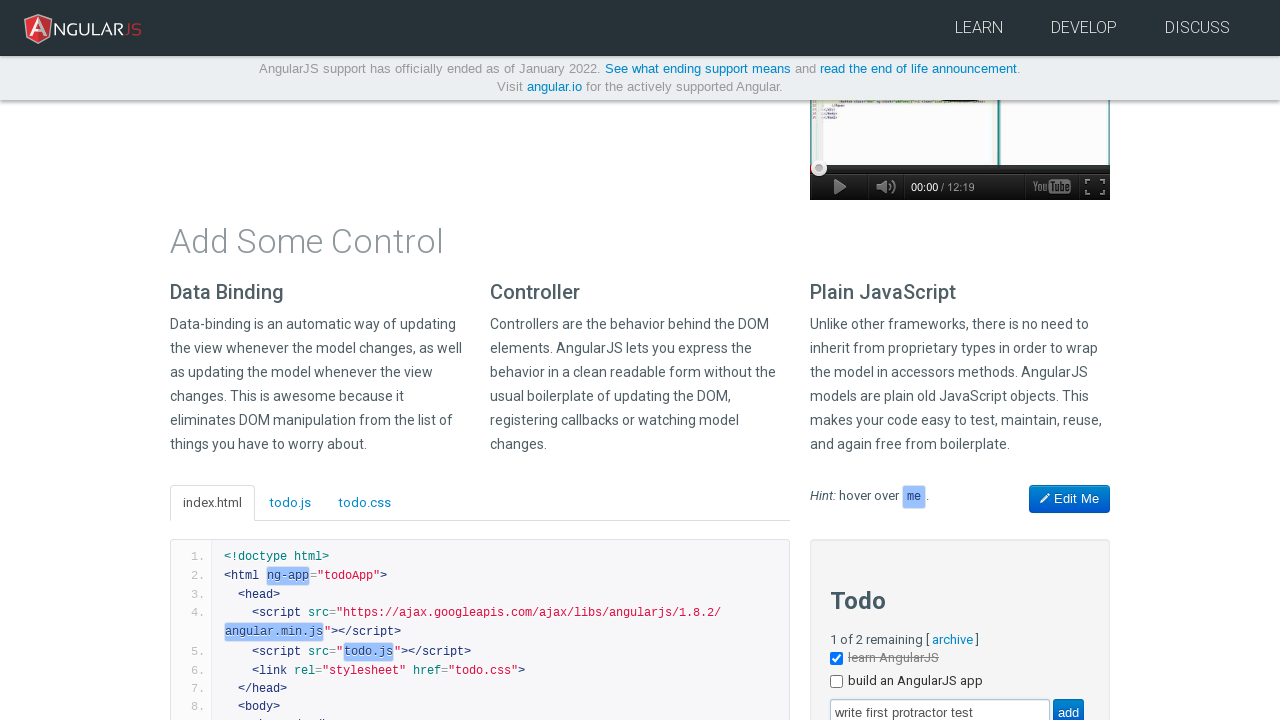

Clicked add button to create new todo at (1068, 706) on input[value='add']
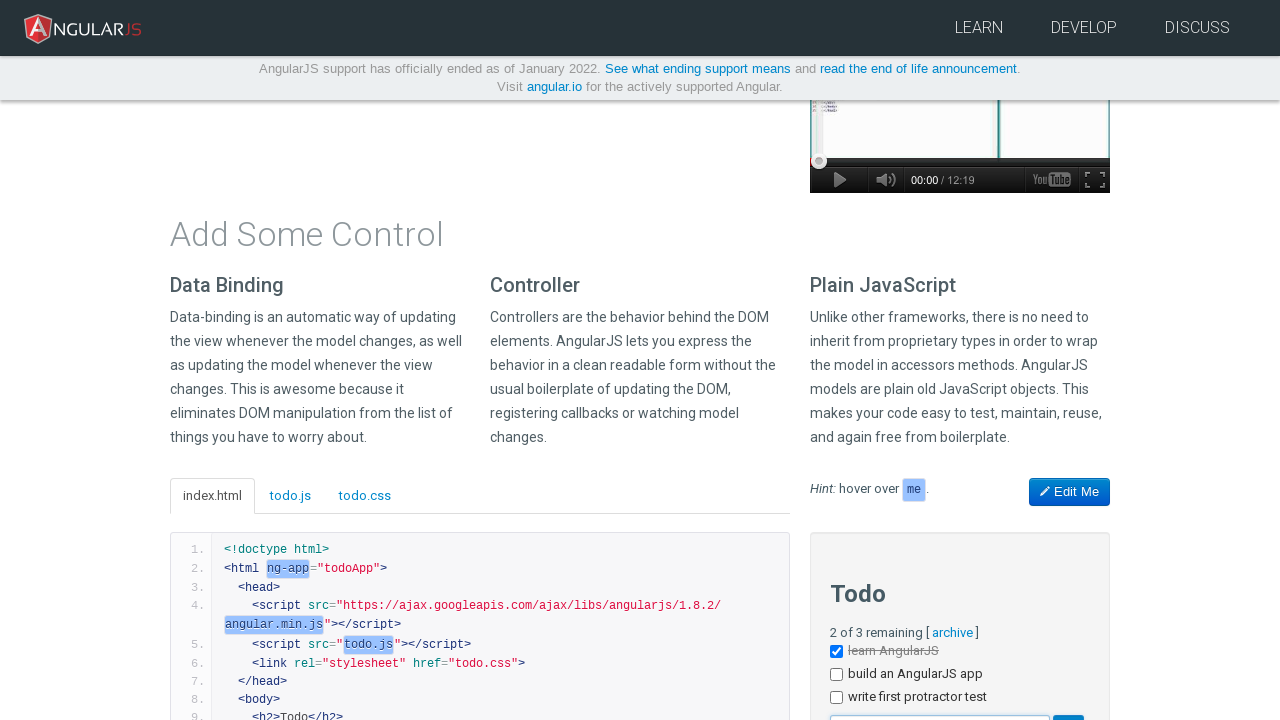

Verified new todo item appeared in the list
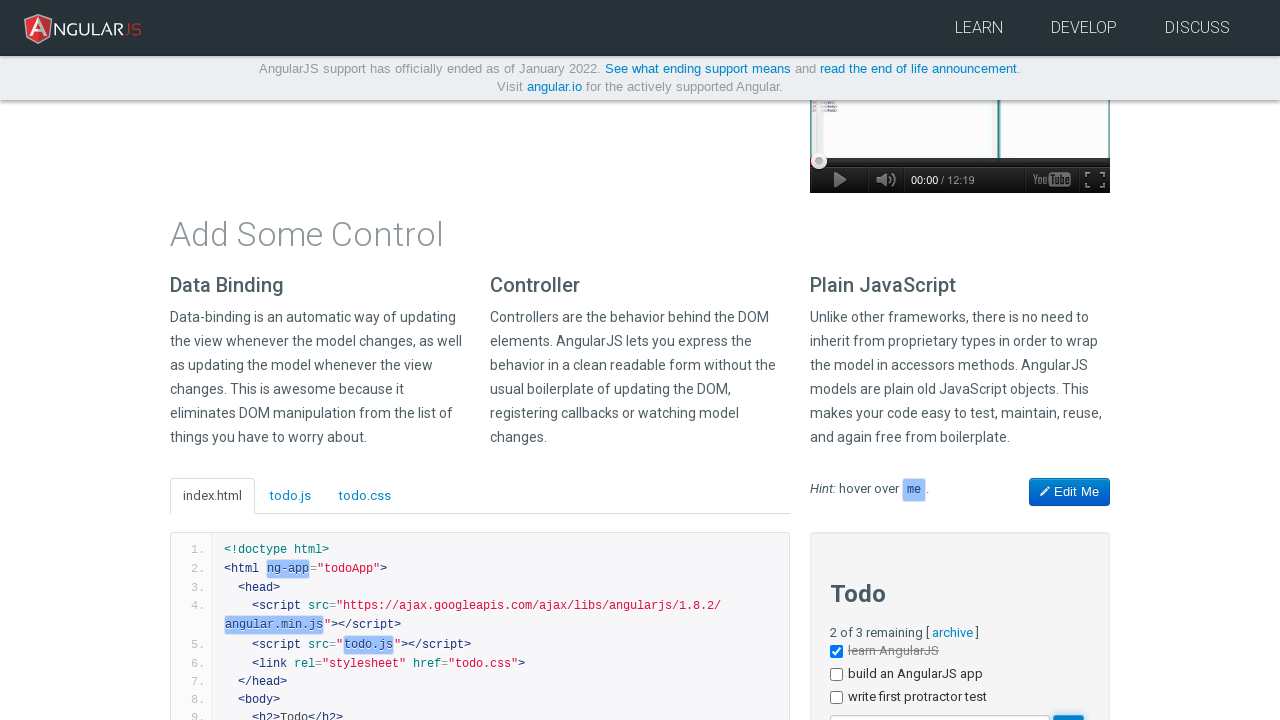

Clicked checkbox to mark todo as complete at (836, 698) on li:nth-child(3) input[type='checkbox']
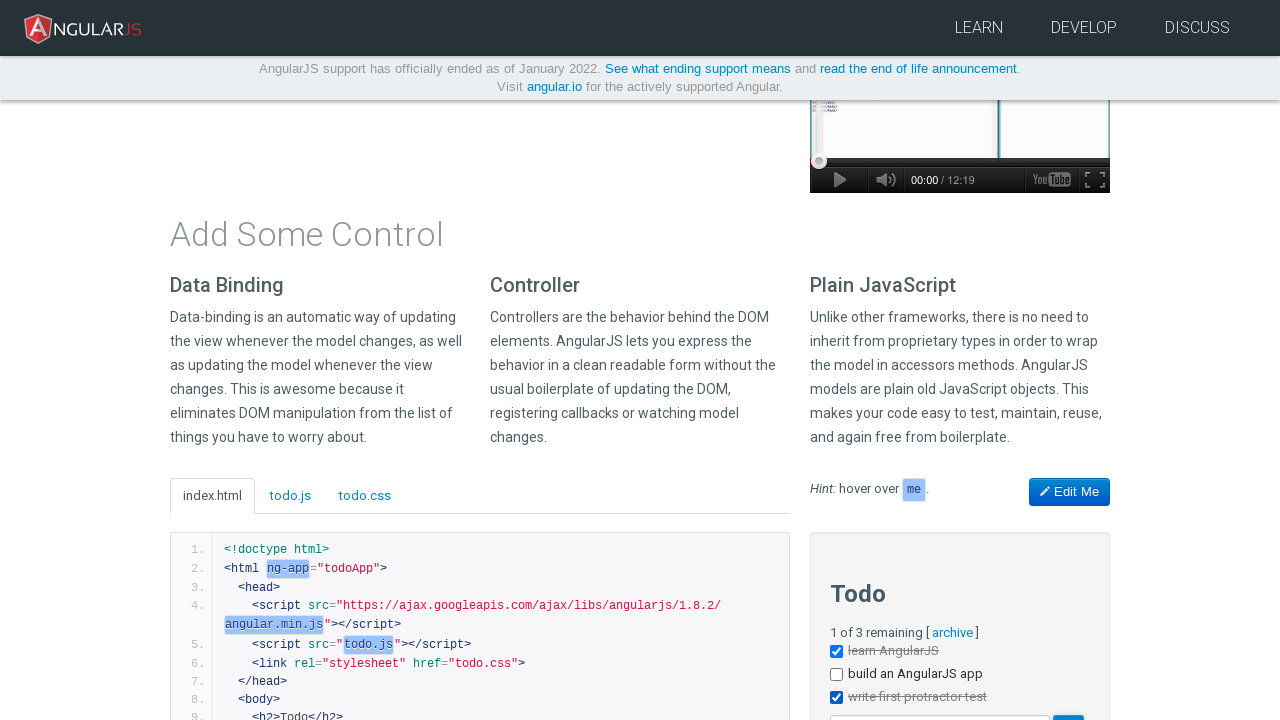

Verified completed todo item is marked with done-true class
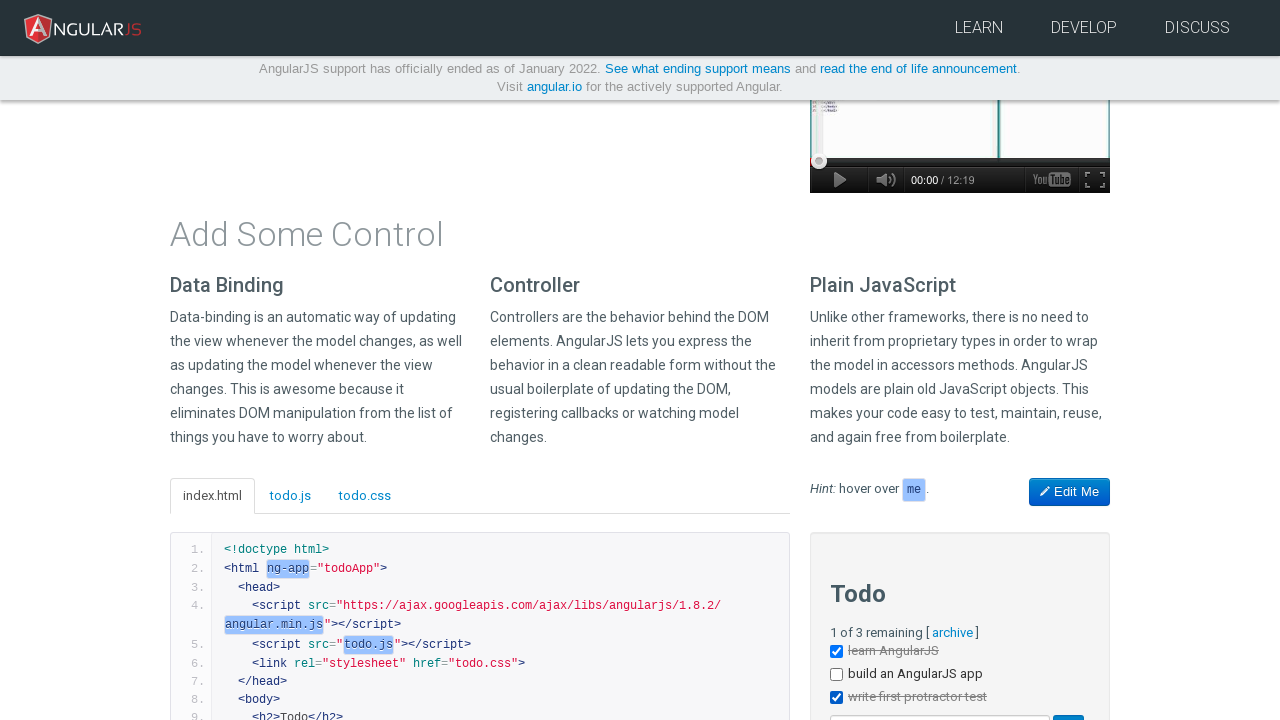

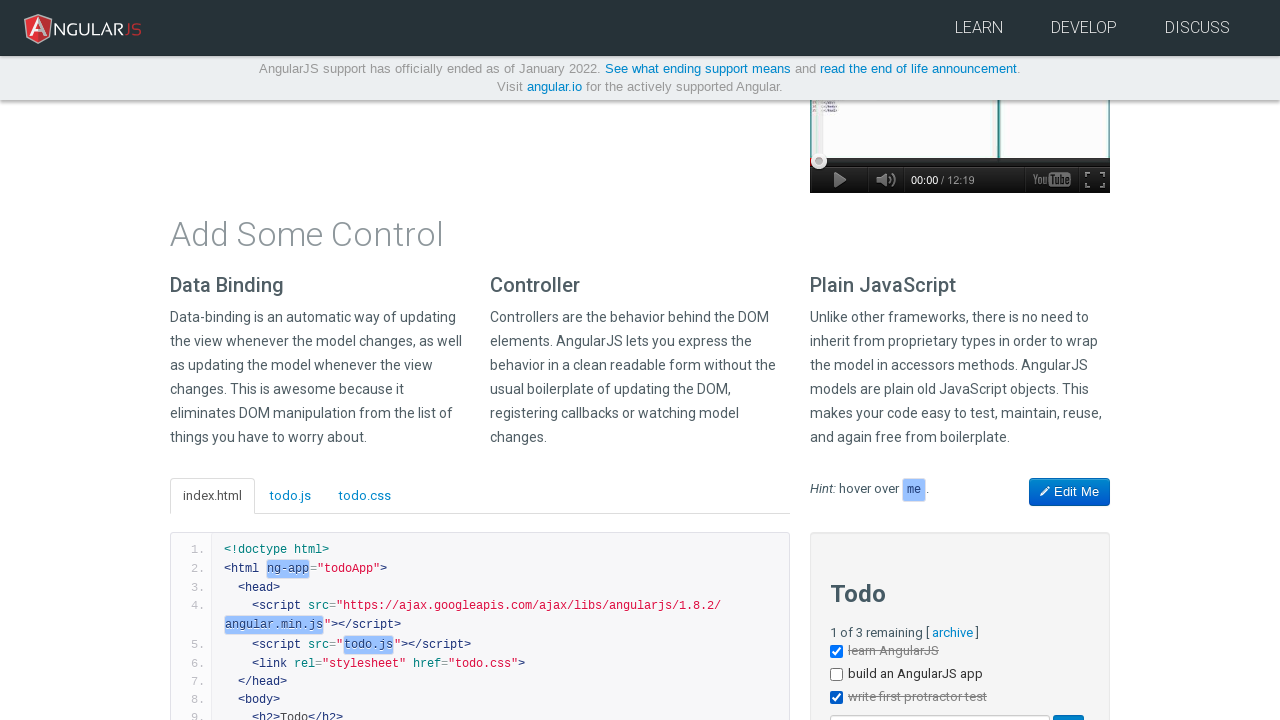